Tests editing a todo item by double-clicking and entering new text

Starting URL: https://demo.playwright.dev/todomvc

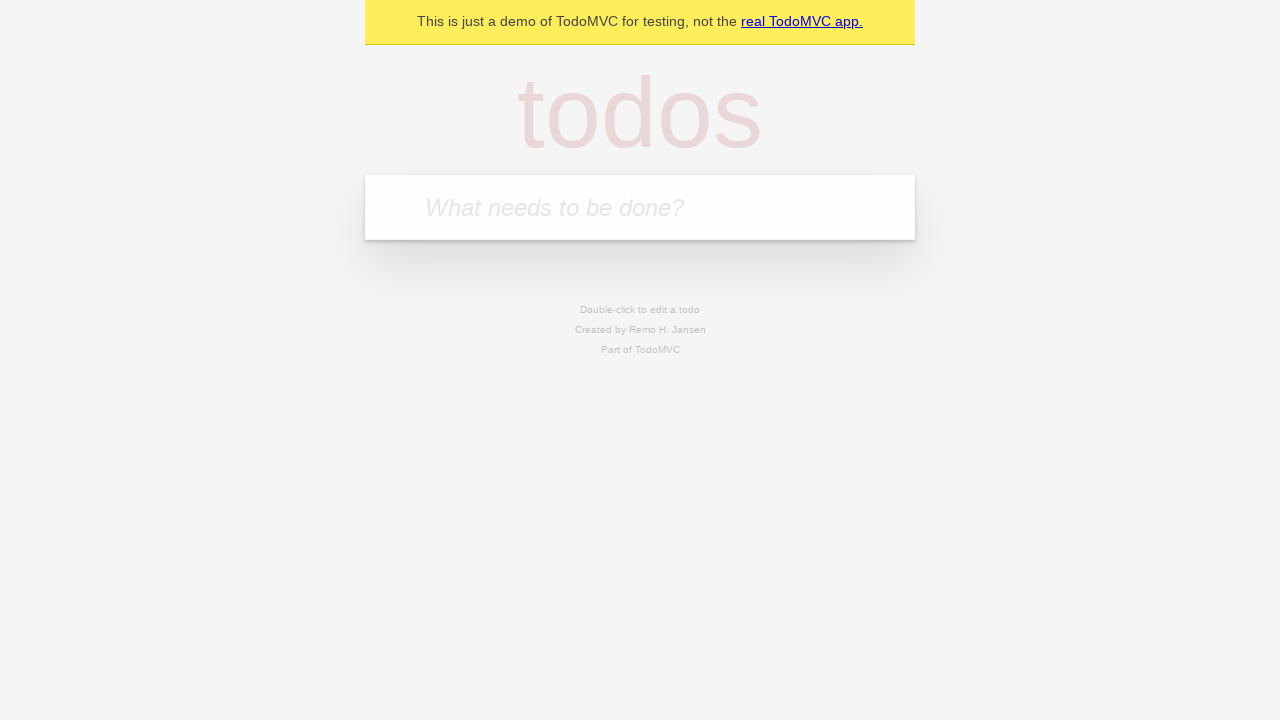

Located the 'What needs to be done?' input field
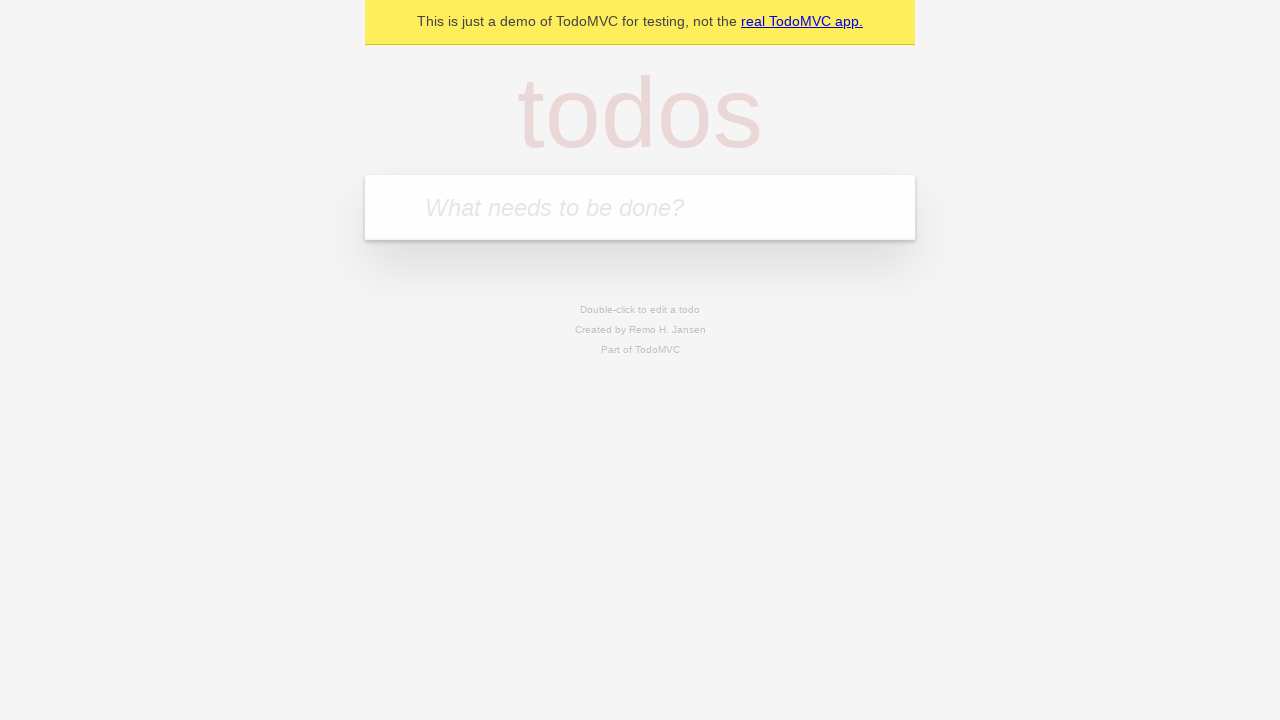

Filled todo input with 'buy some cheese' on internal:attr=[placeholder="What needs to be done?"i]
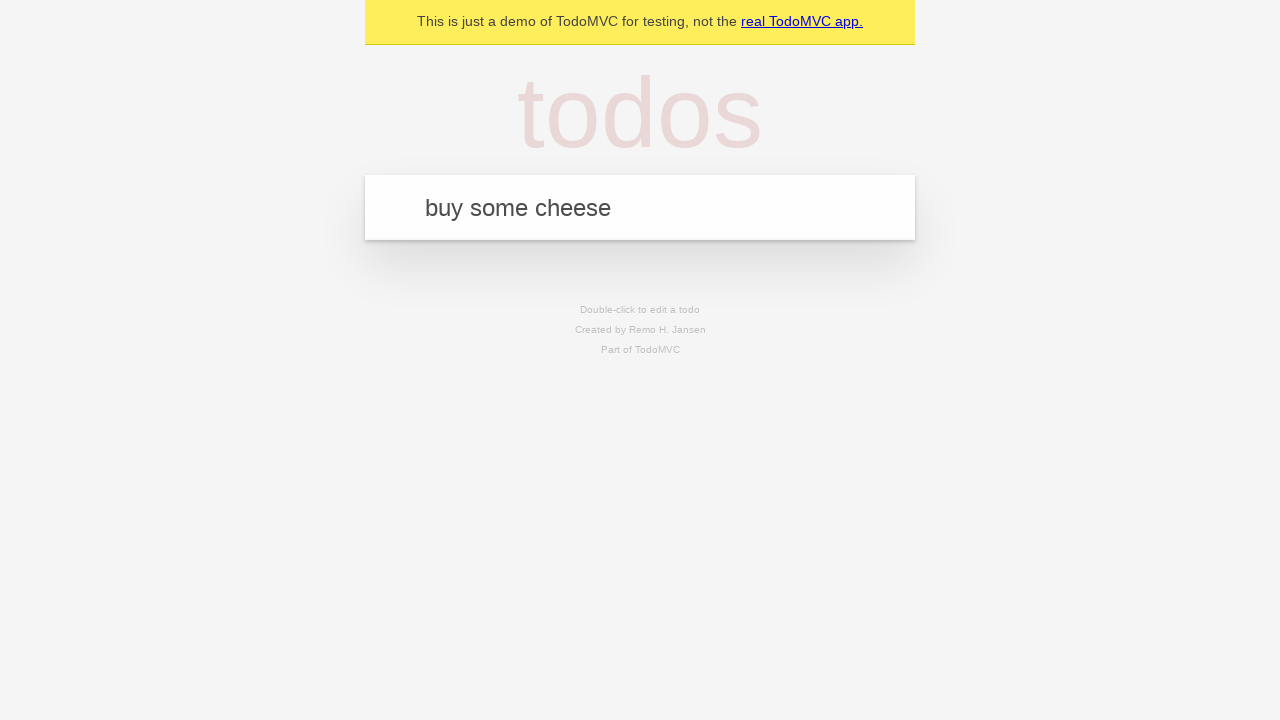

Pressed Enter to create todo: 'buy some cheese' on internal:attr=[placeholder="What needs to be done?"i]
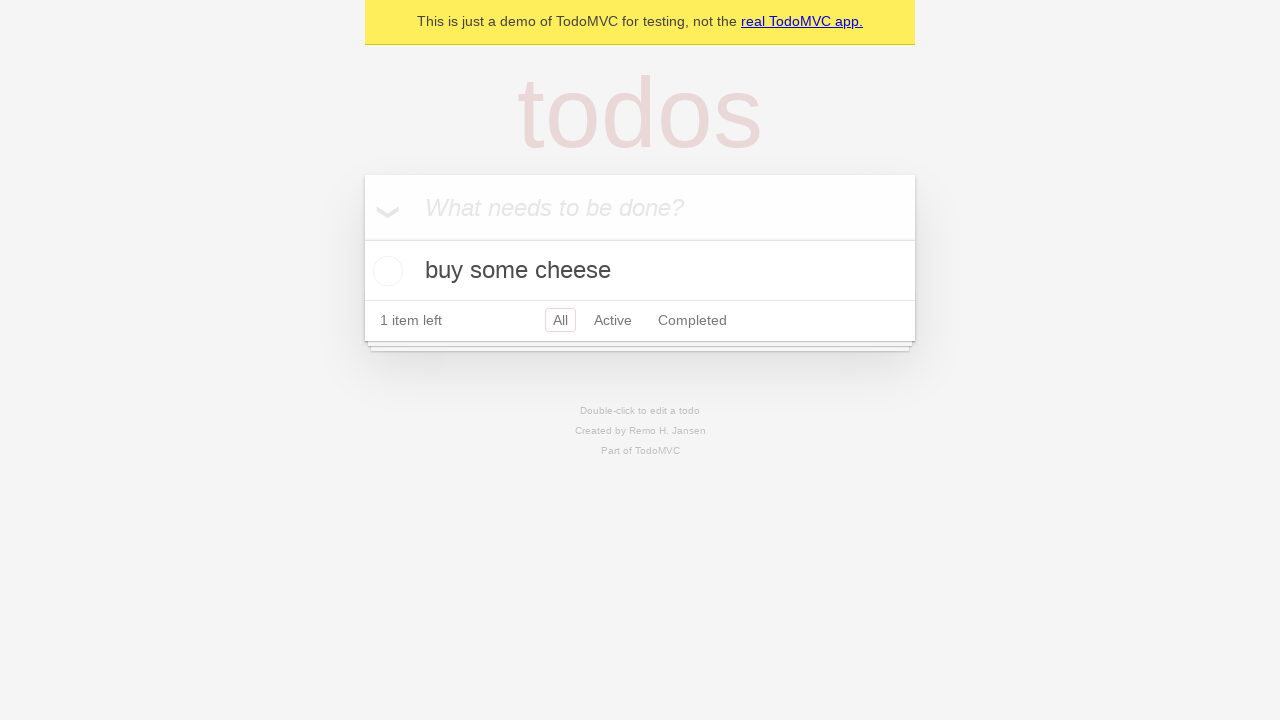

Filled todo input with 'feed the cat' on internal:attr=[placeholder="What needs to be done?"i]
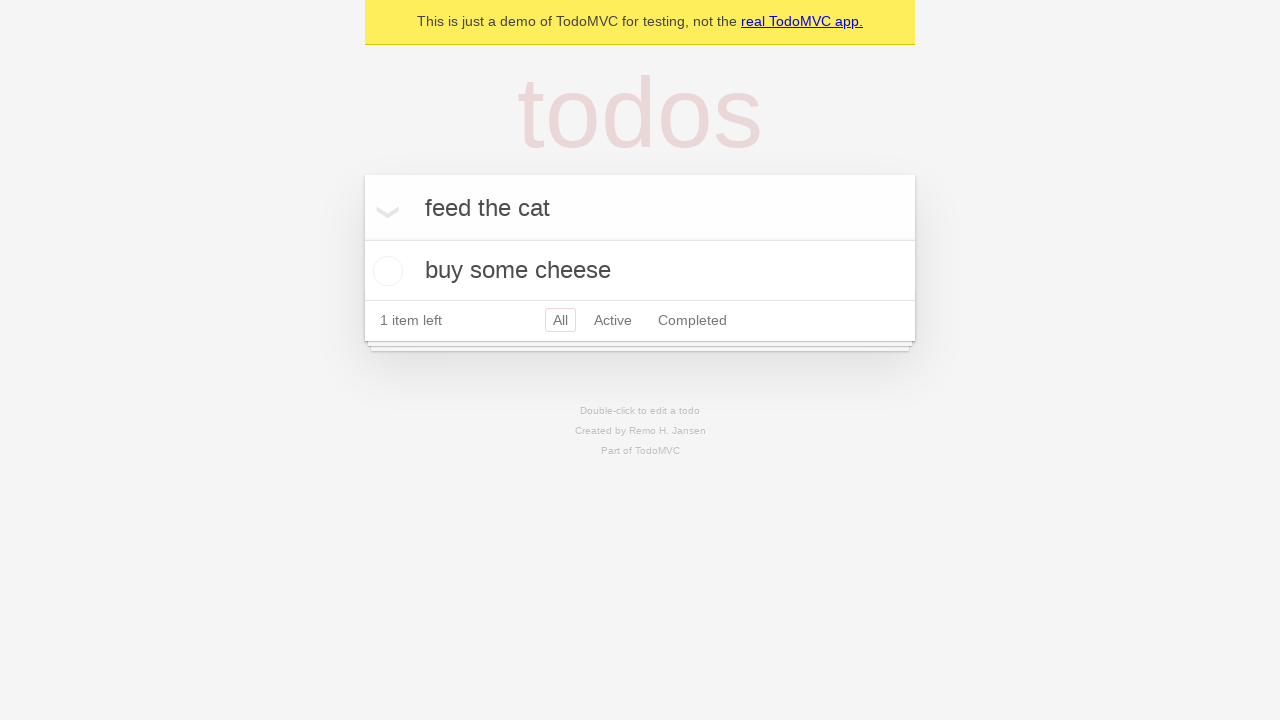

Pressed Enter to create todo: 'feed the cat' on internal:attr=[placeholder="What needs to be done?"i]
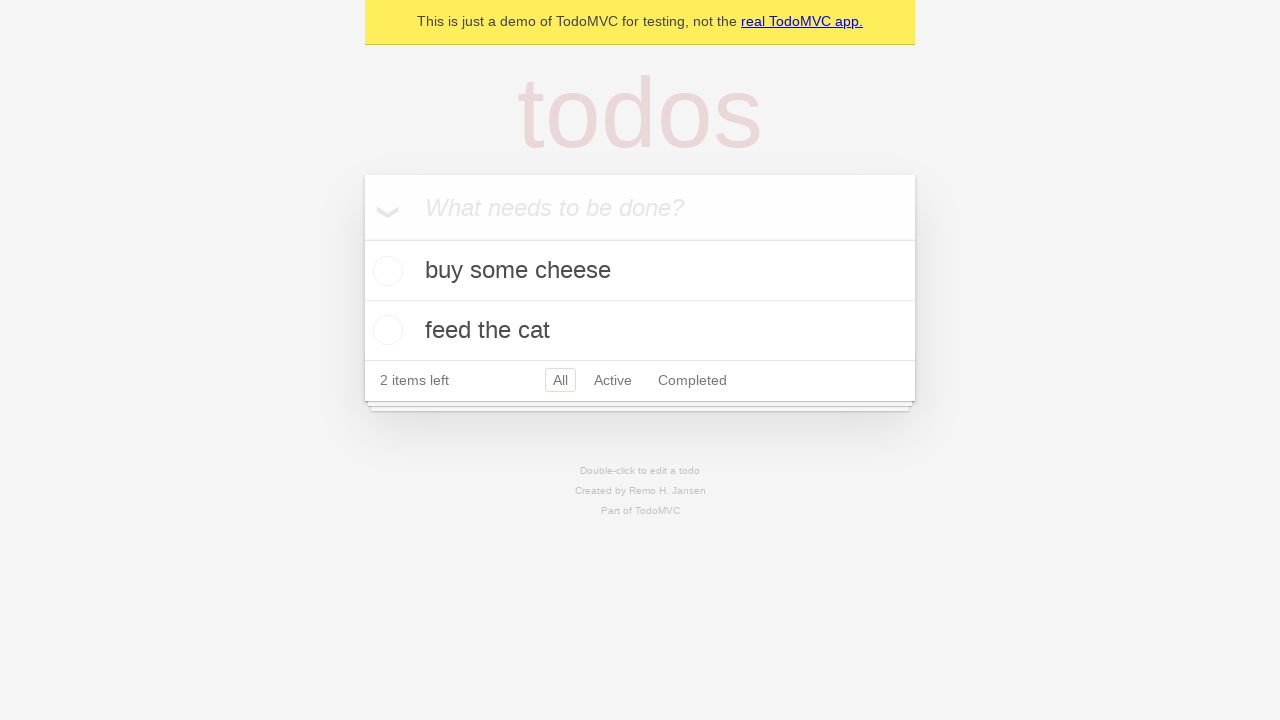

Filled todo input with 'book a doctors appointment' on internal:attr=[placeholder="What needs to be done?"i]
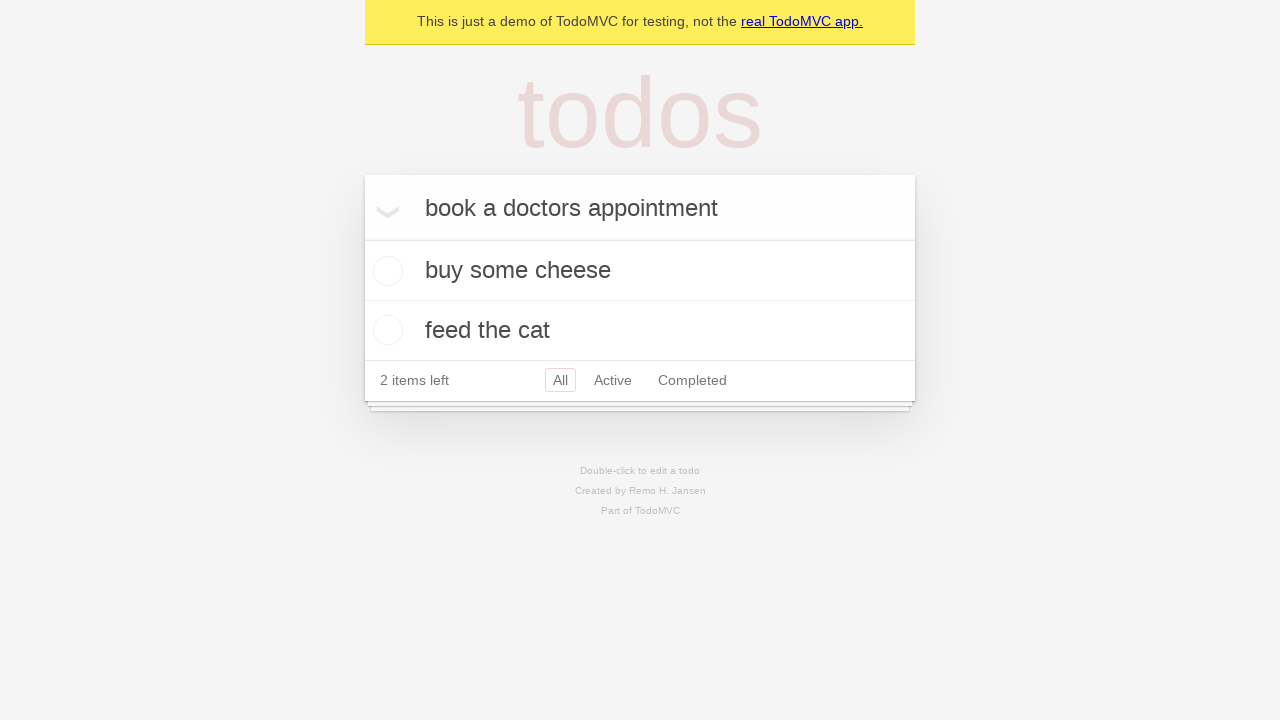

Pressed Enter to create todo: 'book a doctors appointment' on internal:attr=[placeholder="What needs to be done?"i]
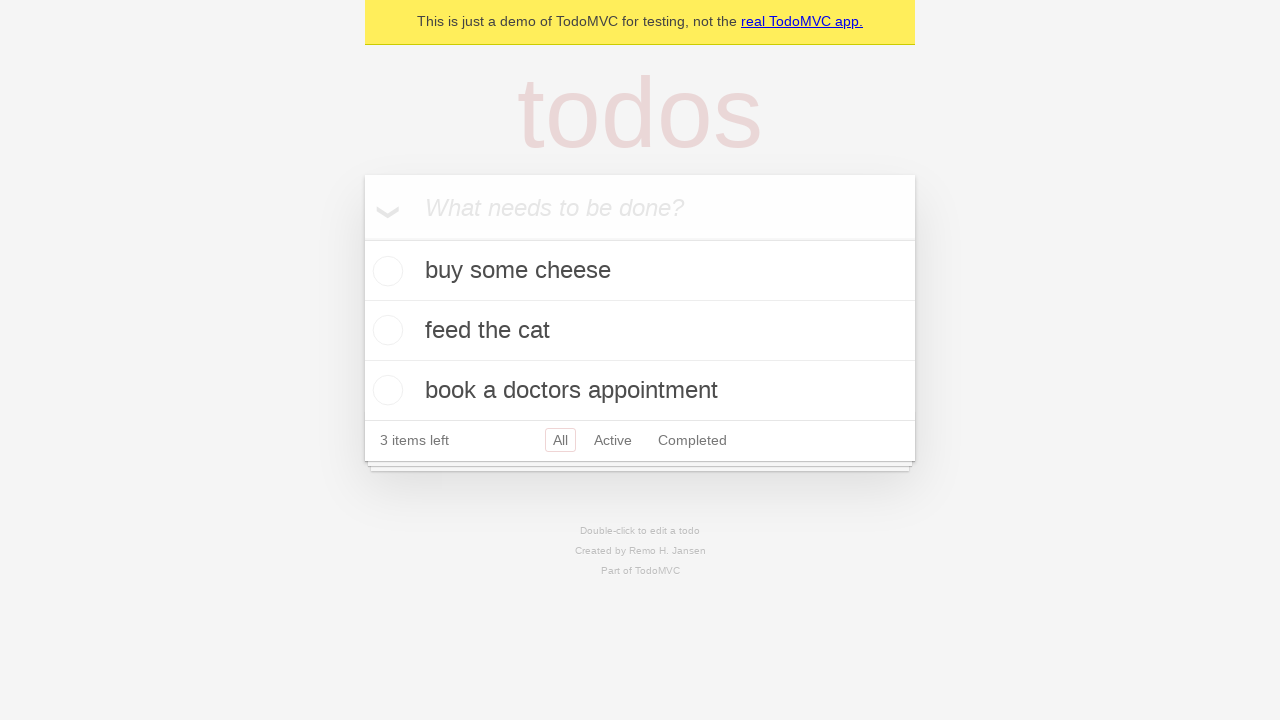

Located all todo items
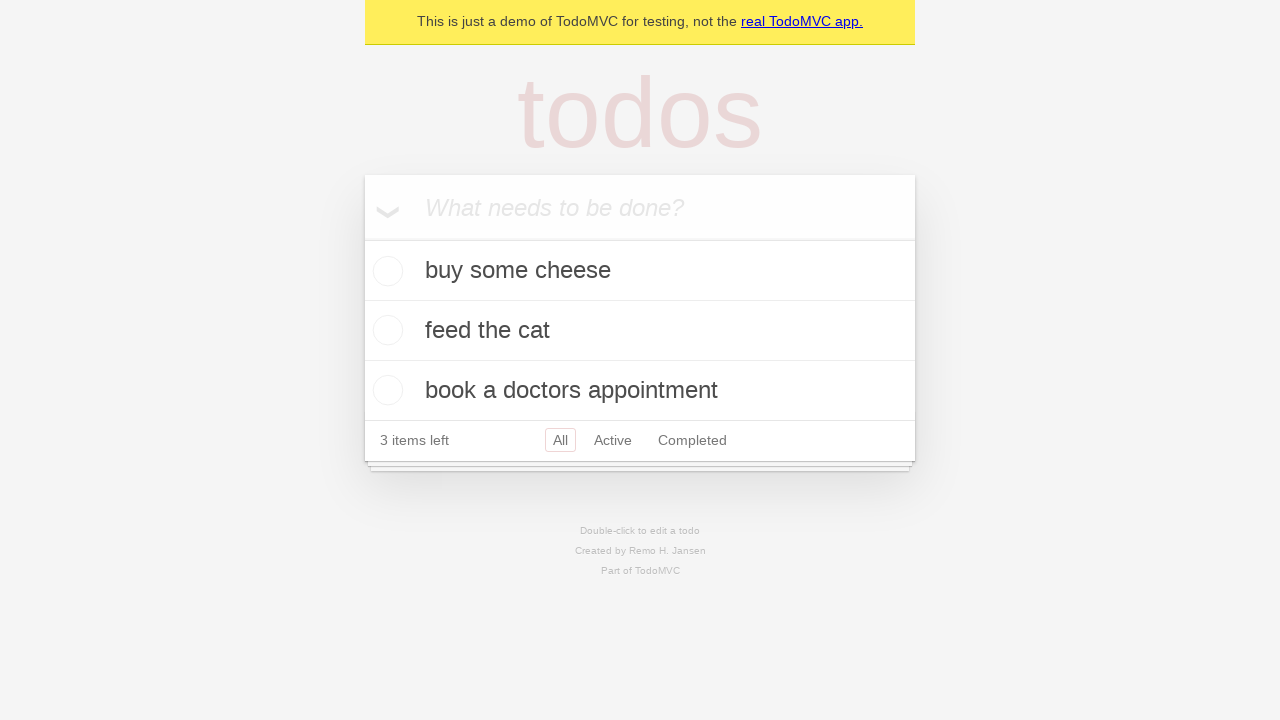

Selected the second todo item
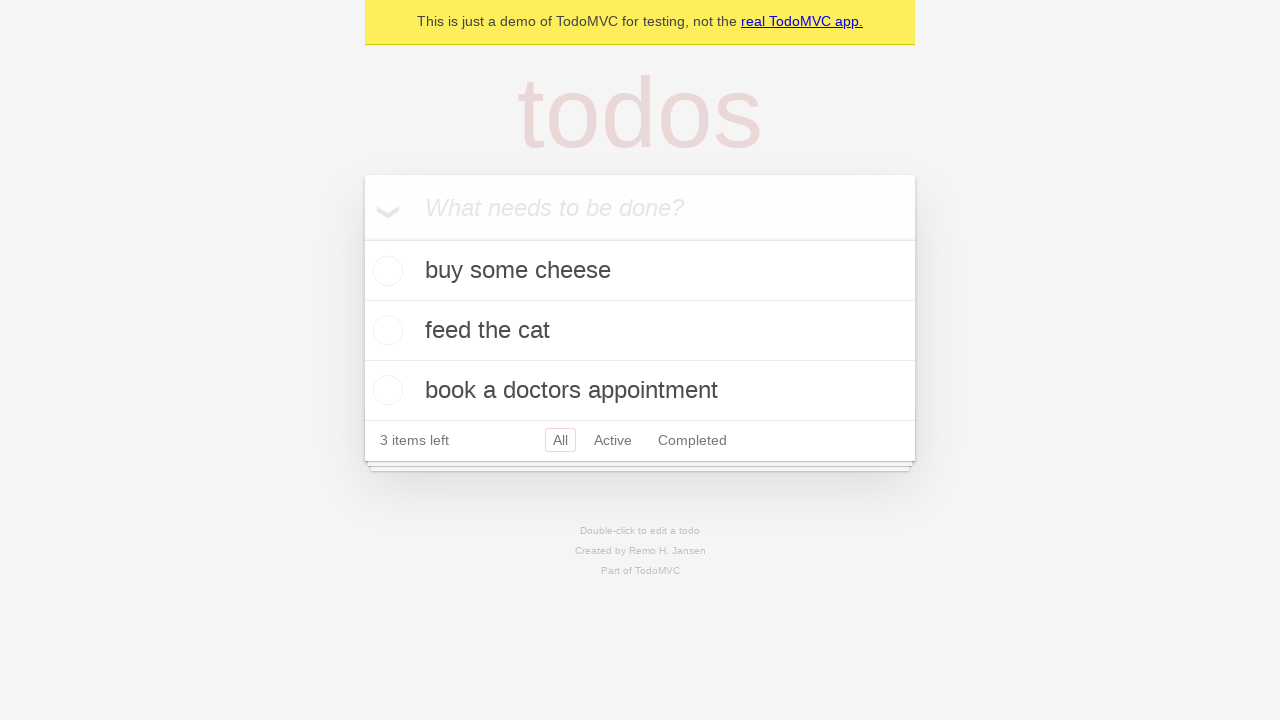

Double-clicked the second todo item to enter edit mode at (640, 331) on internal:testid=[data-testid="todo-item"s] >> nth=1
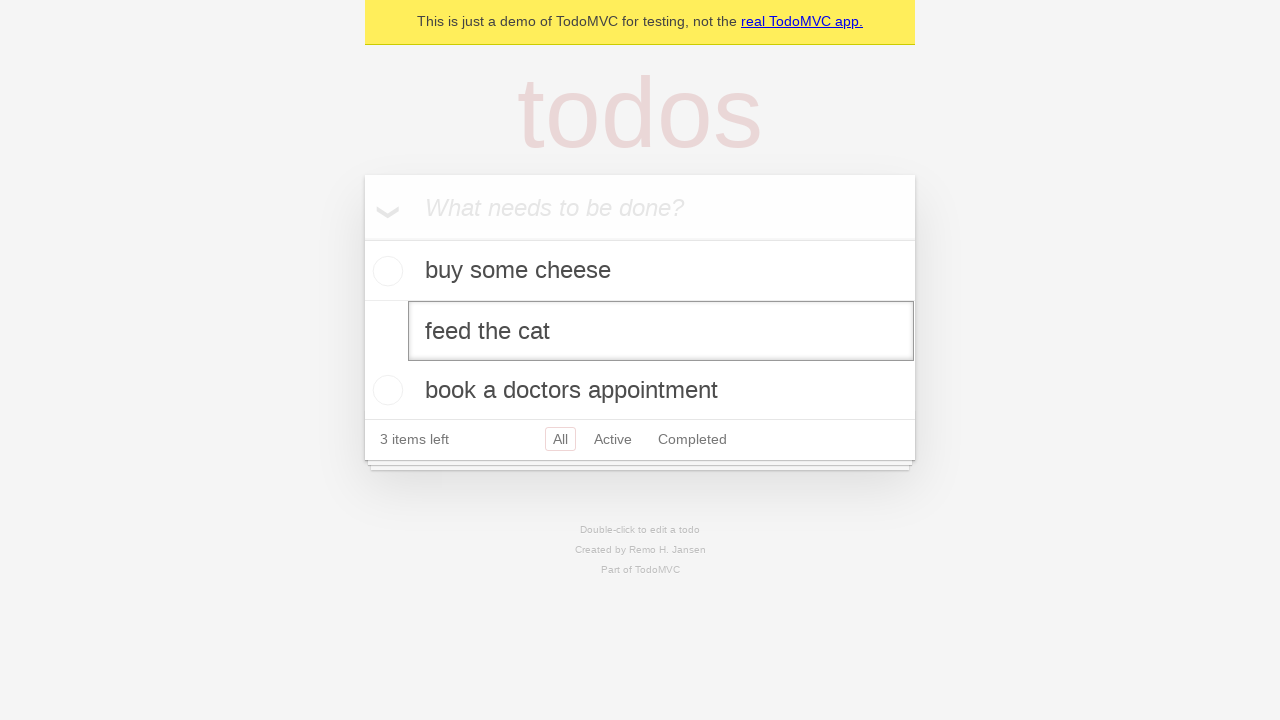

Filled edit textbox with 'buy some sausages' on internal:testid=[data-testid="todo-item"s] >> nth=1 >> internal:role=textbox[nam
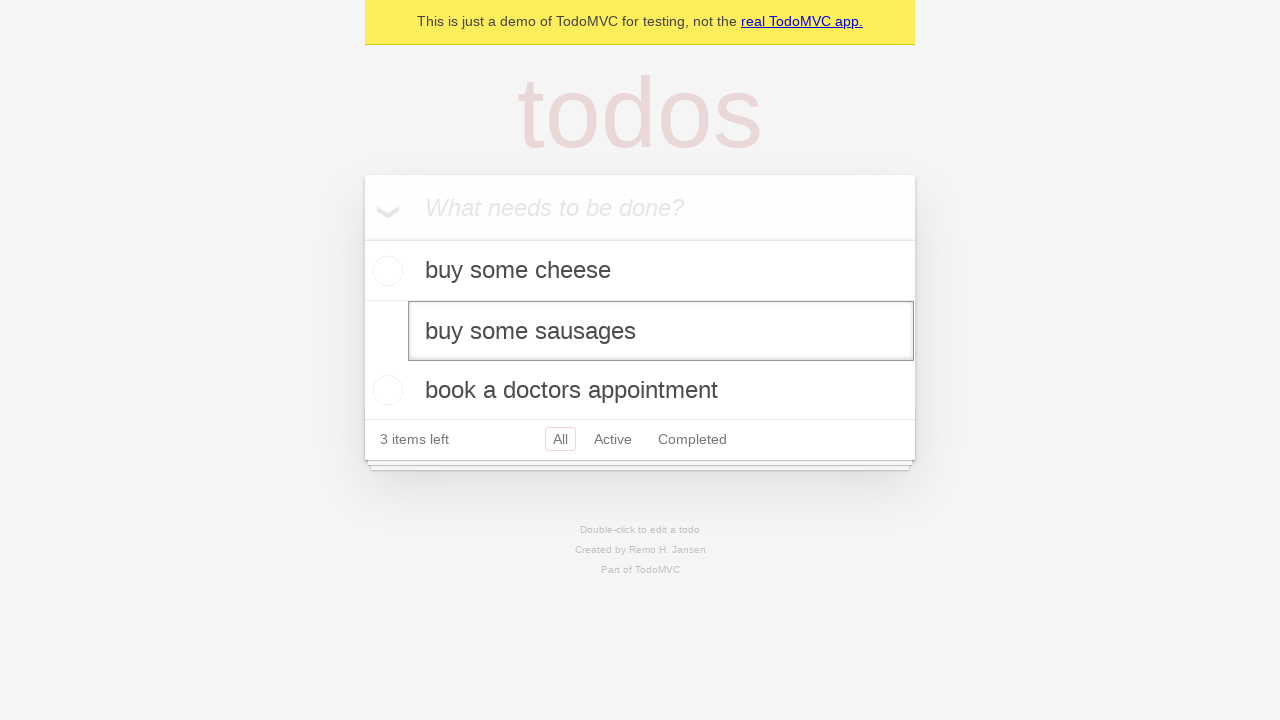

Pressed Enter to save the edited todo text on internal:testid=[data-testid="todo-item"s] >> nth=1 >> internal:role=textbox[nam
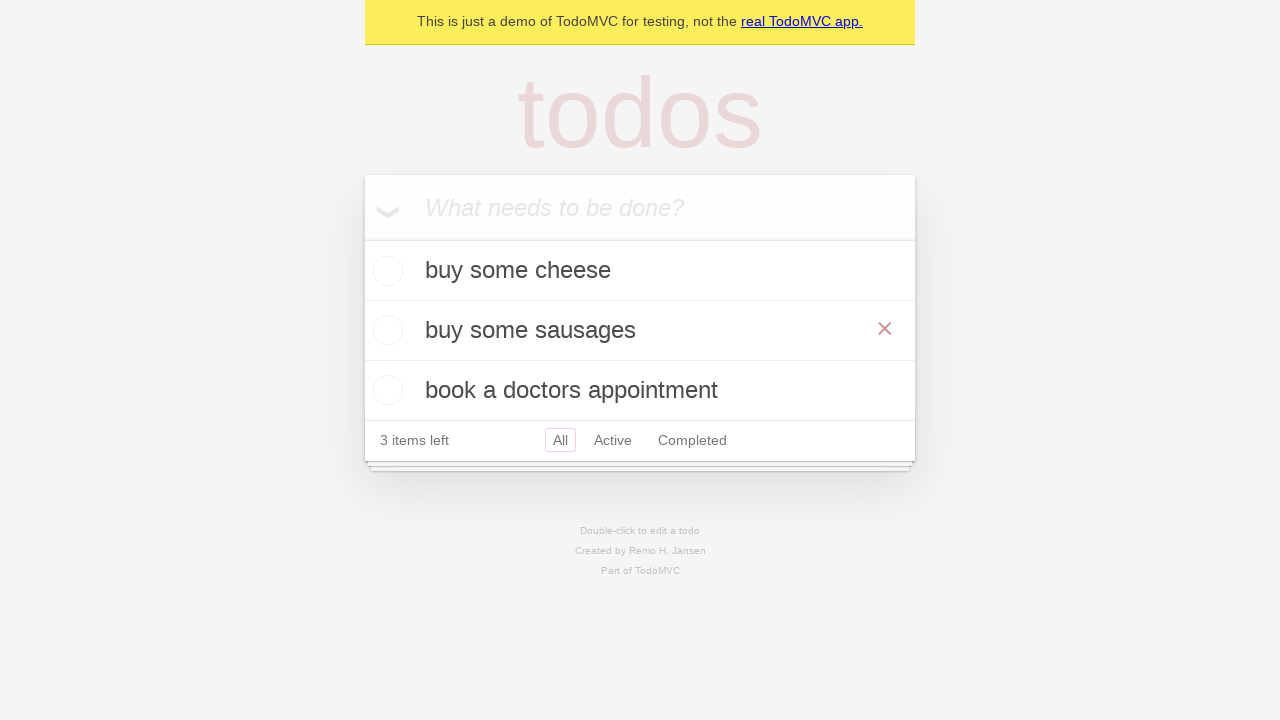

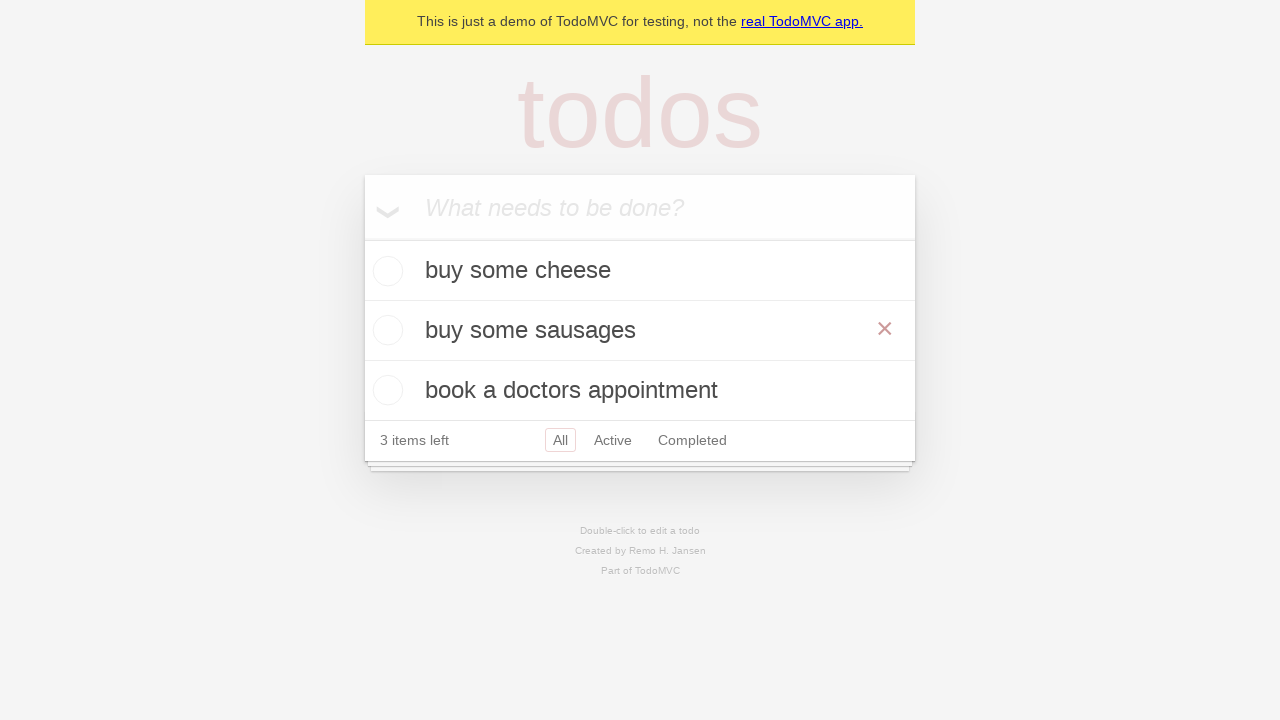